Tests dropdown selection functionality by selecting options using different methods and verifying selections

Starting URL: https://the-internet.herokuapp.com/dropdown

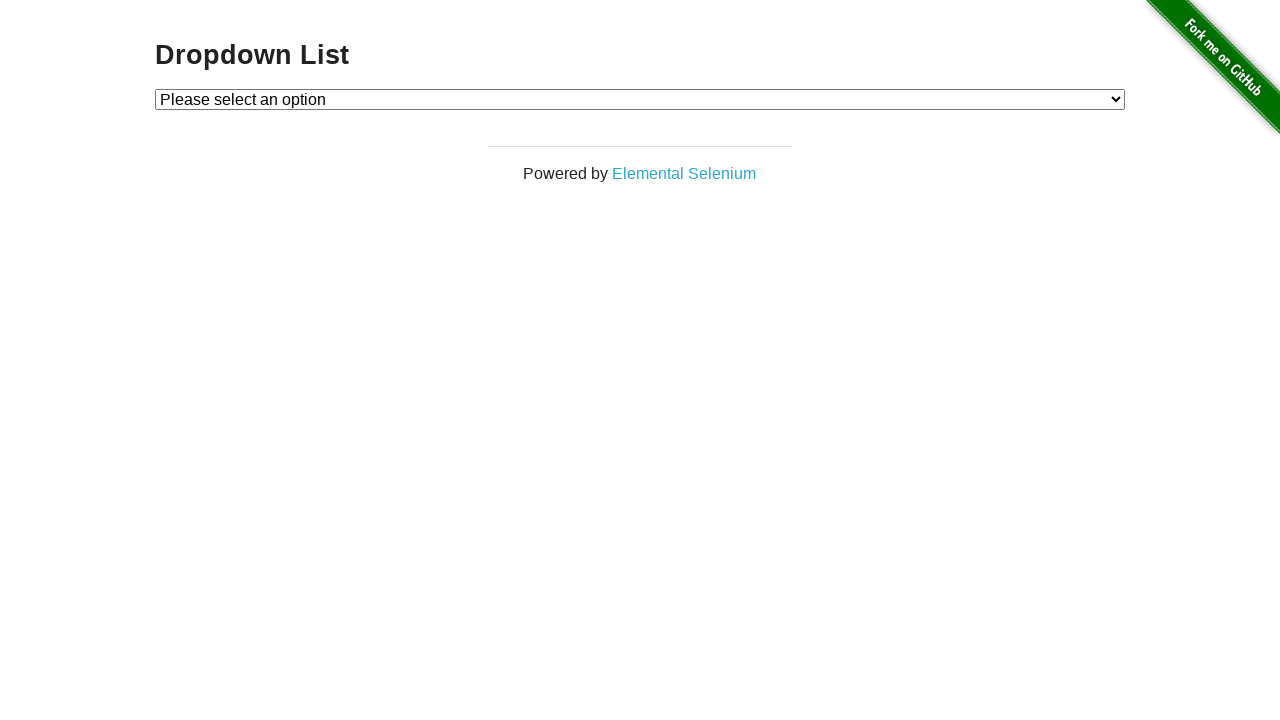

Navigated to dropdown test page
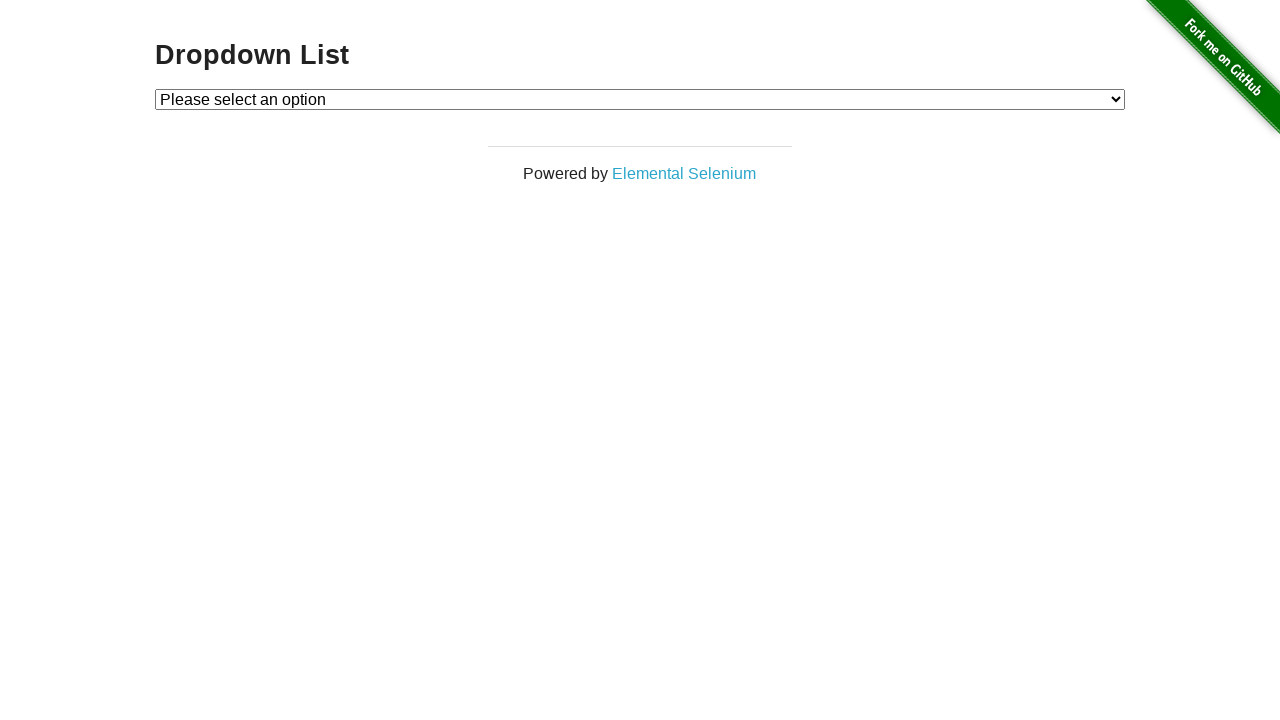

Selected Option 1 by visible text label on #dropdown
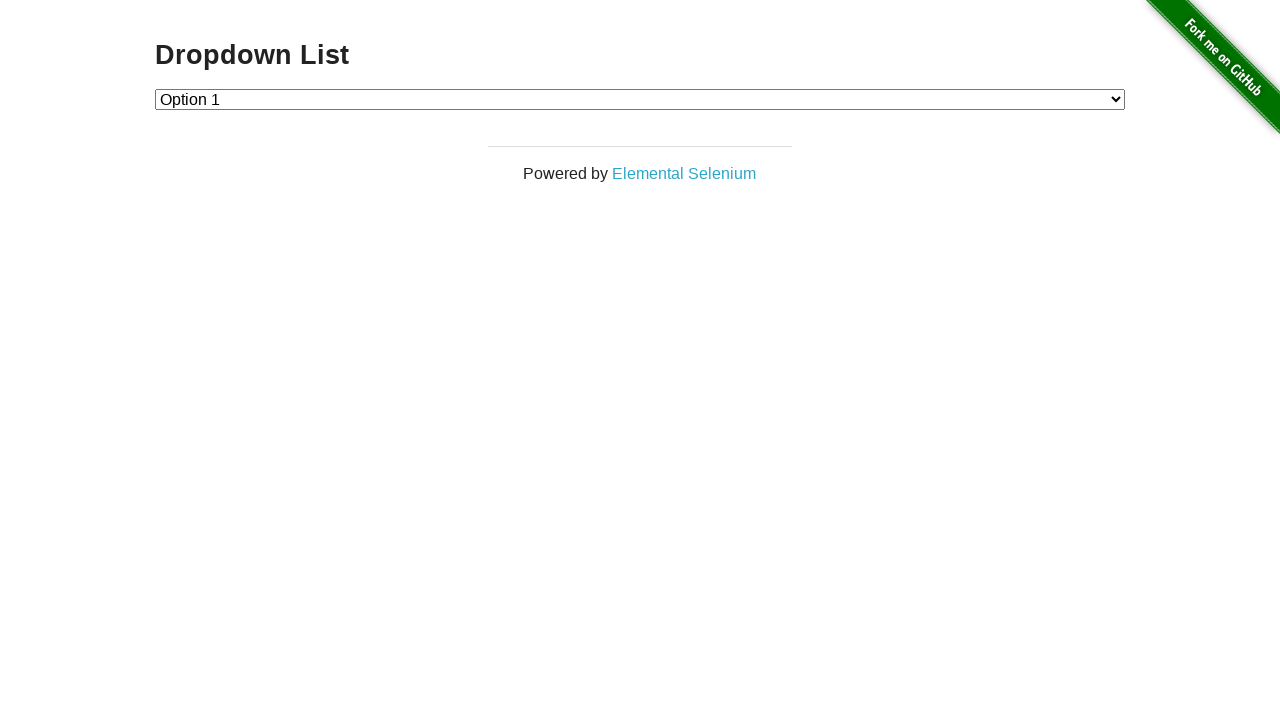

Verified Option 1 selection by value '1' on #dropdown
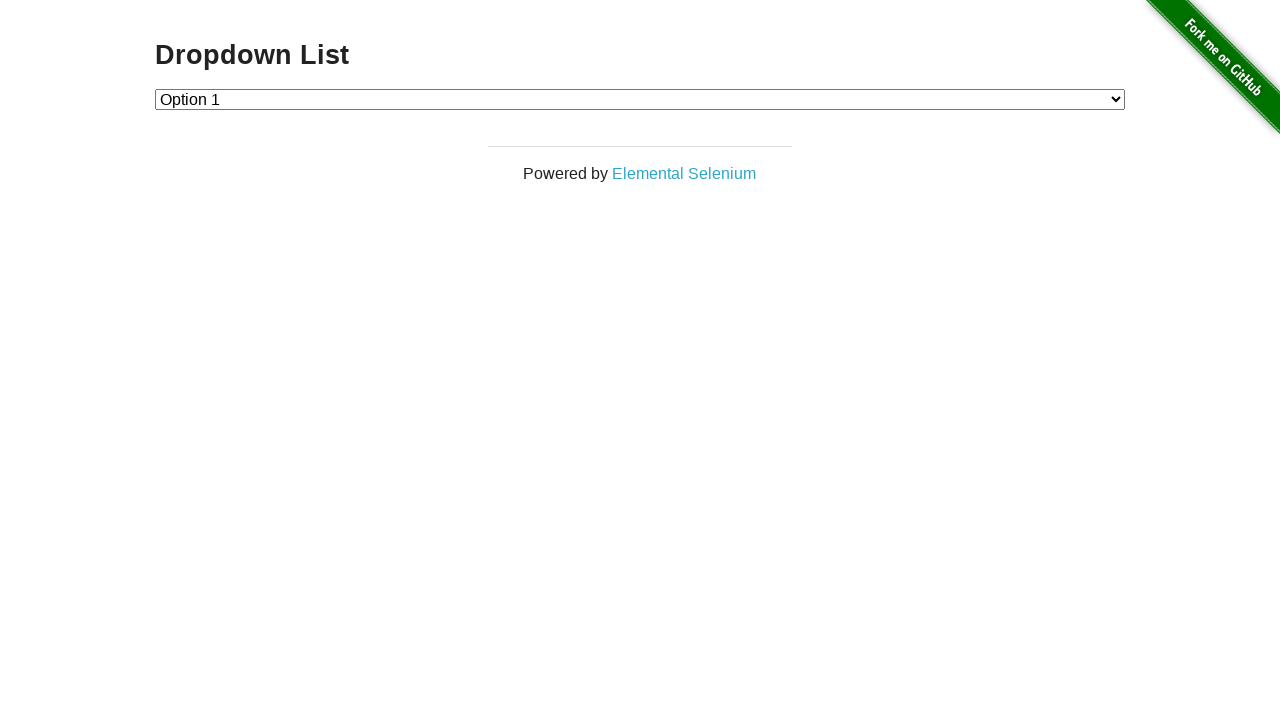

Selected dropdown option by index 1 on #dropdown
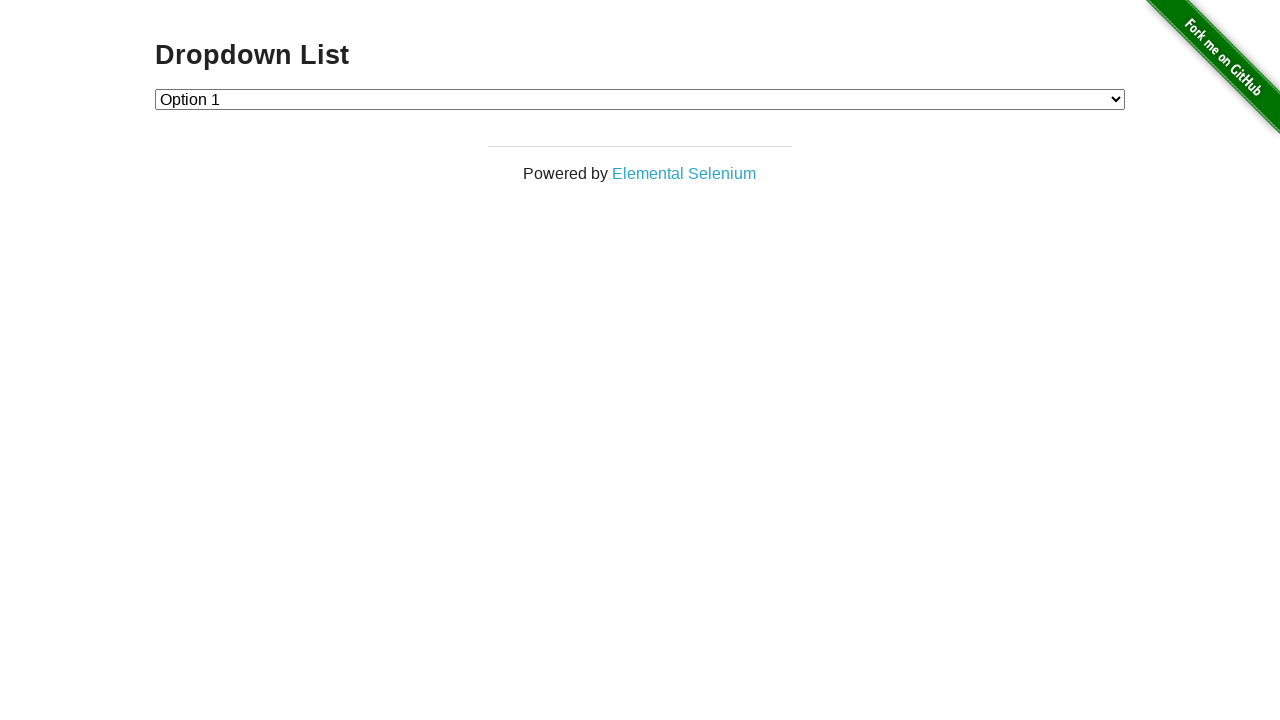

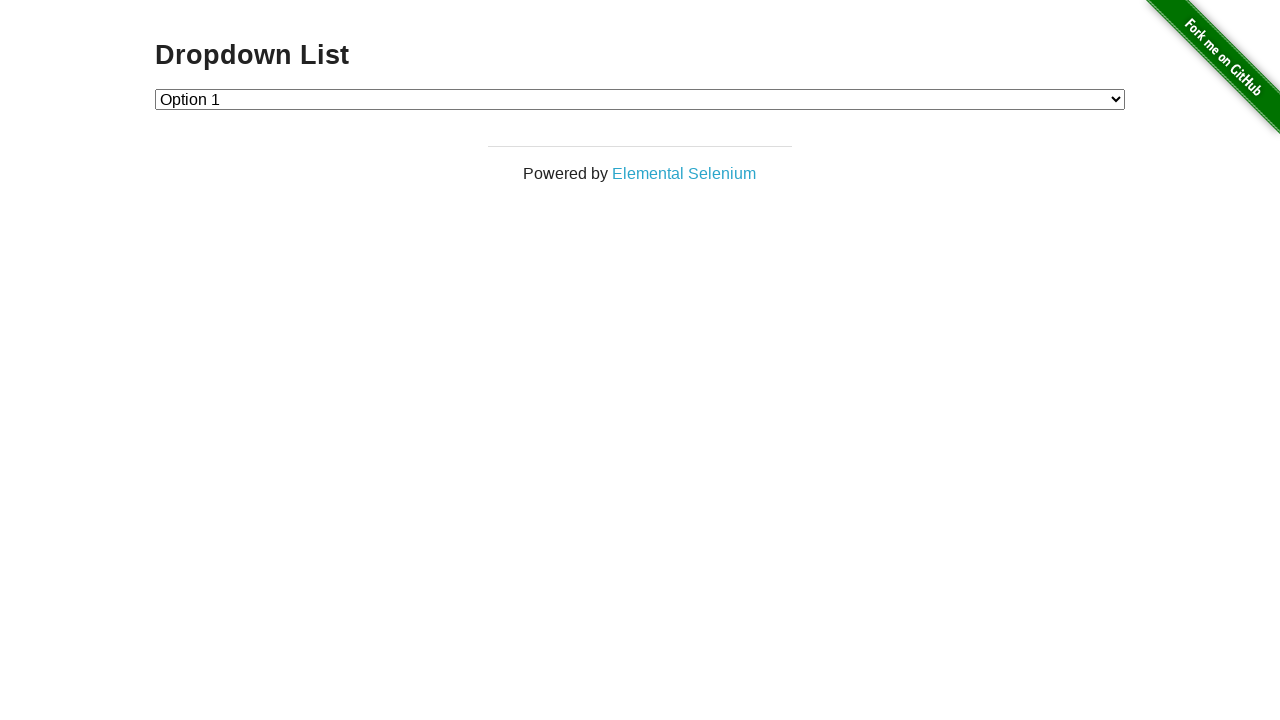